Tests clicking the "Edit" link on LetCode test page and verifies navigation to the Input page

Starting URL: https://letcode.in/test

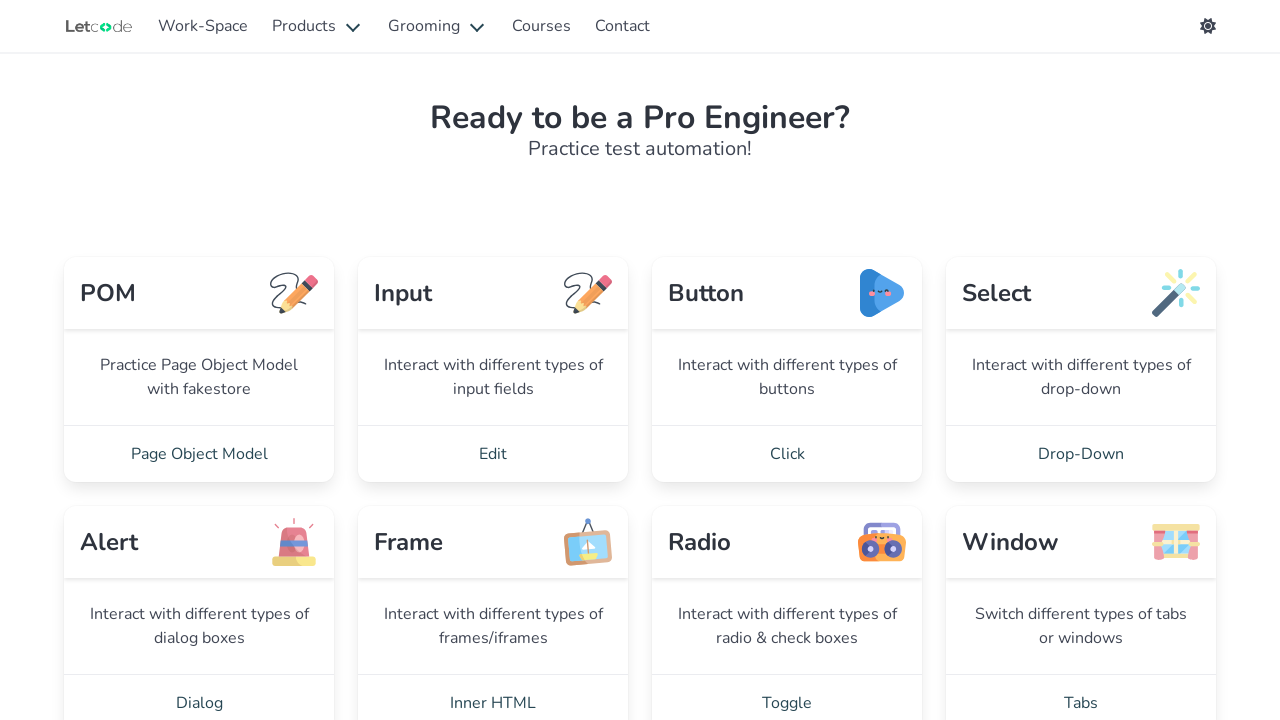

Clicked the Edit link on LetCode test page at (493, 454) on internal:role=link[name="Edit"i]
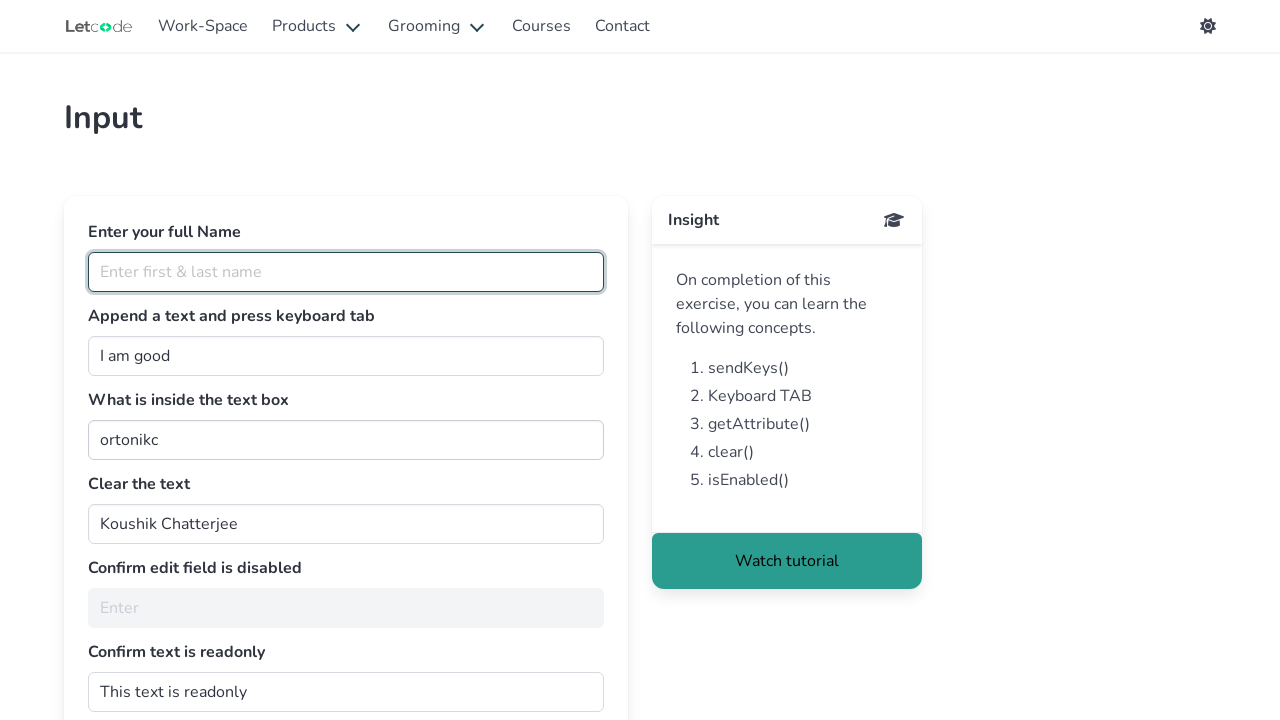

Input page heading is now visible, confirming navigation to Input page
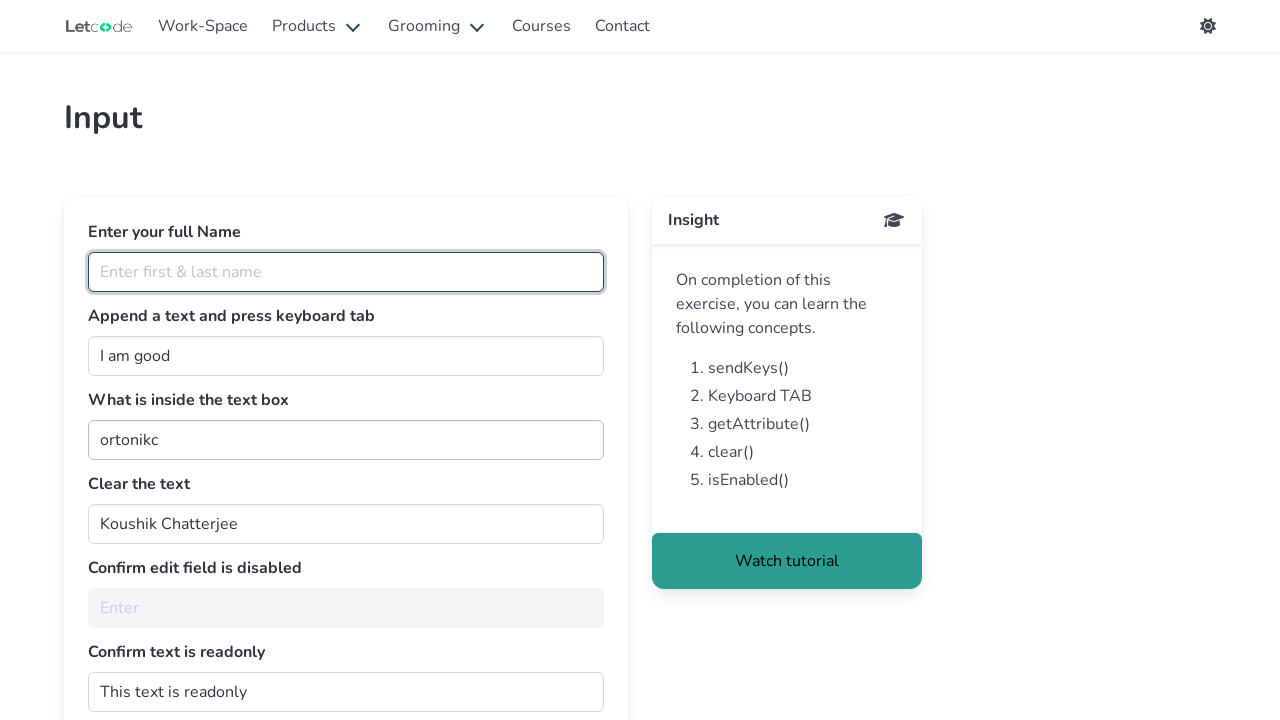

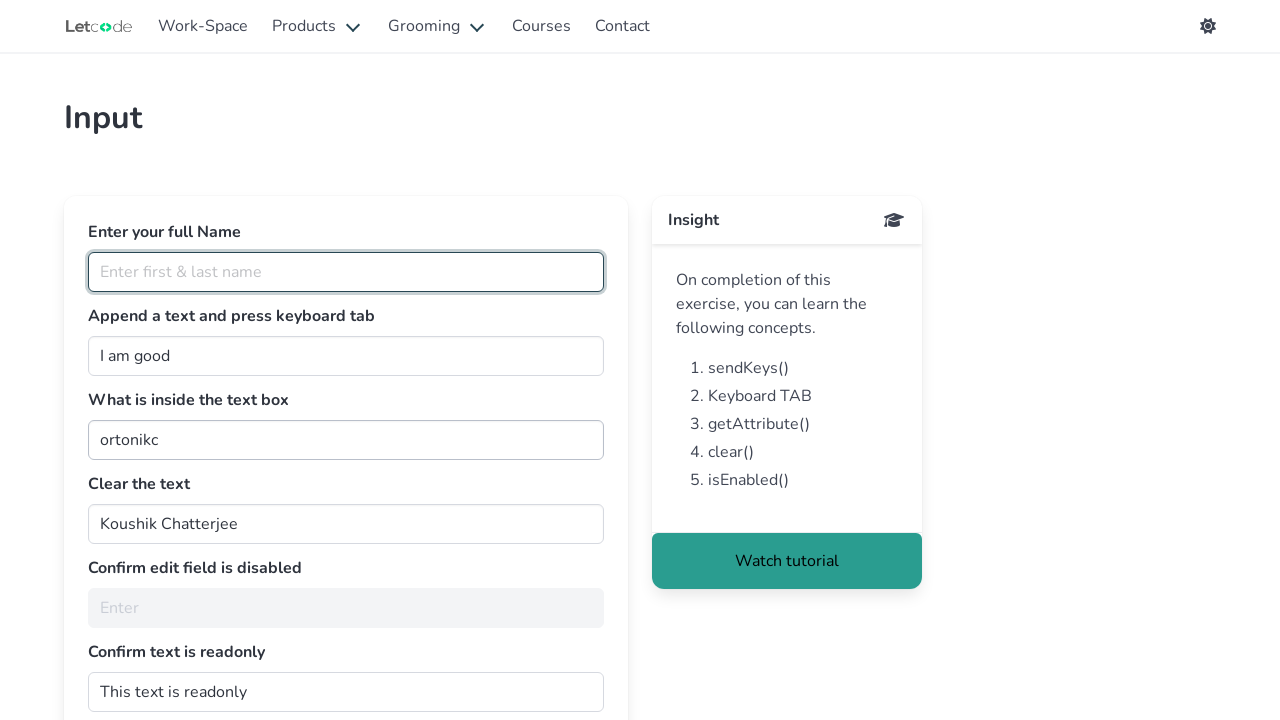